Tests various browser navigation methods including navigating to different pages, going back and forward in history, and refreshing the page on the itlearn360 website

Starting URL: https://www.itlearn360.com/

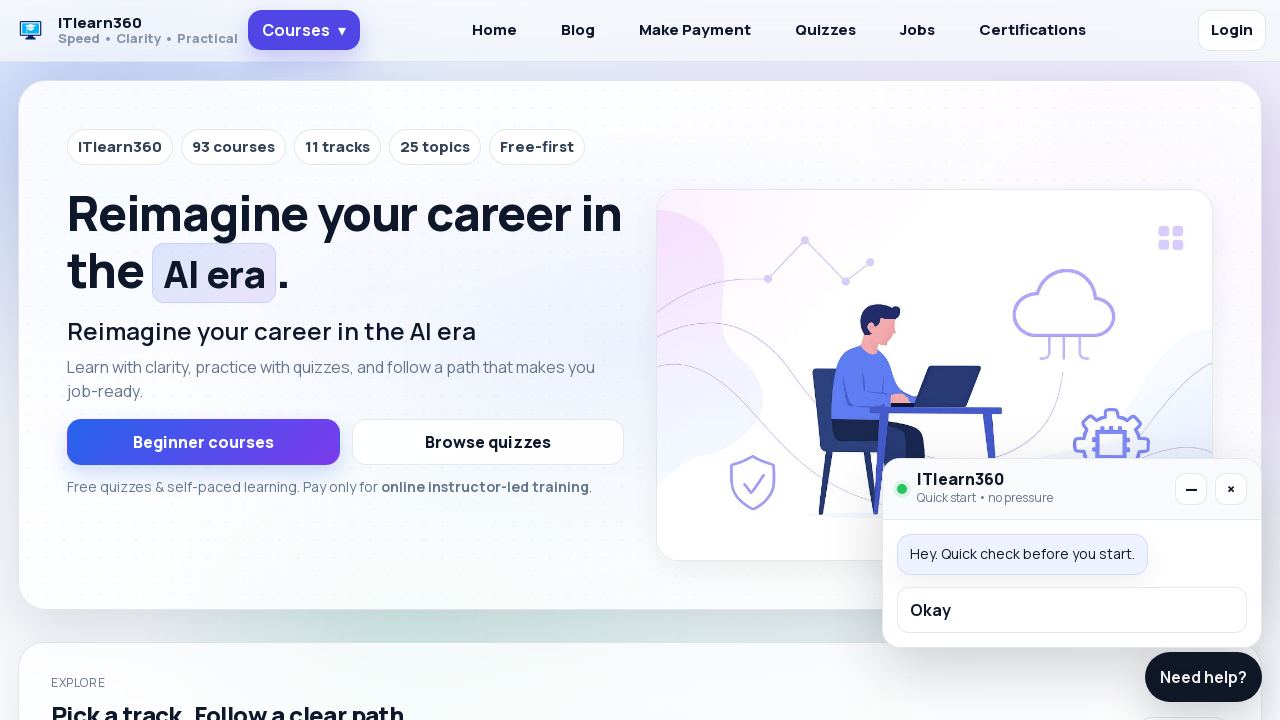

Navigated to login page at https://www.itlearn360.com/wp-login.php
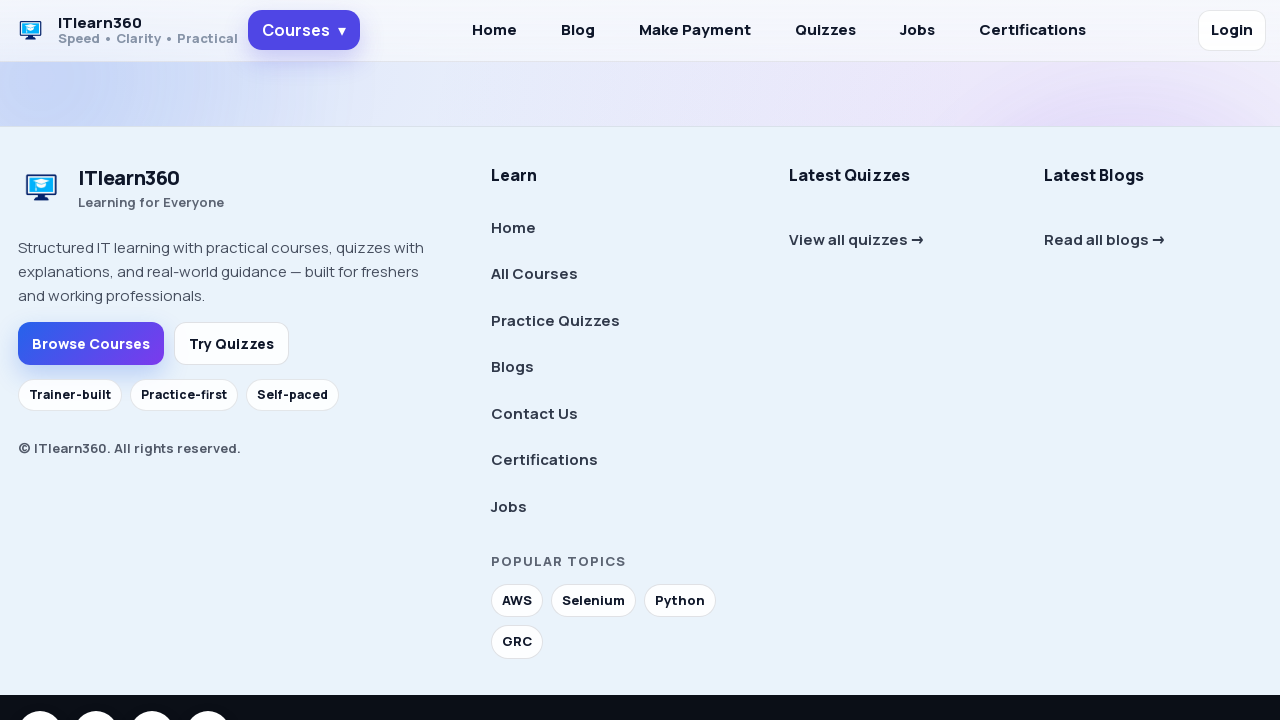

Navigated back to previous page
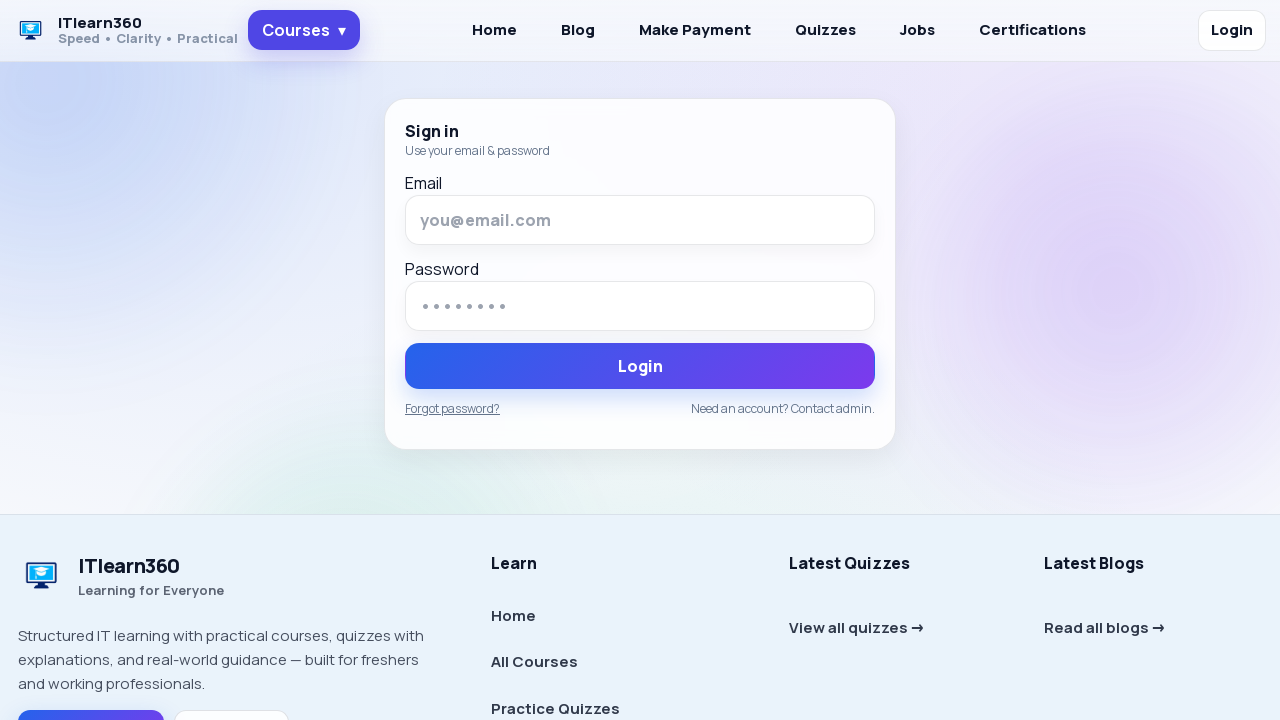

Navigated forward to login page again
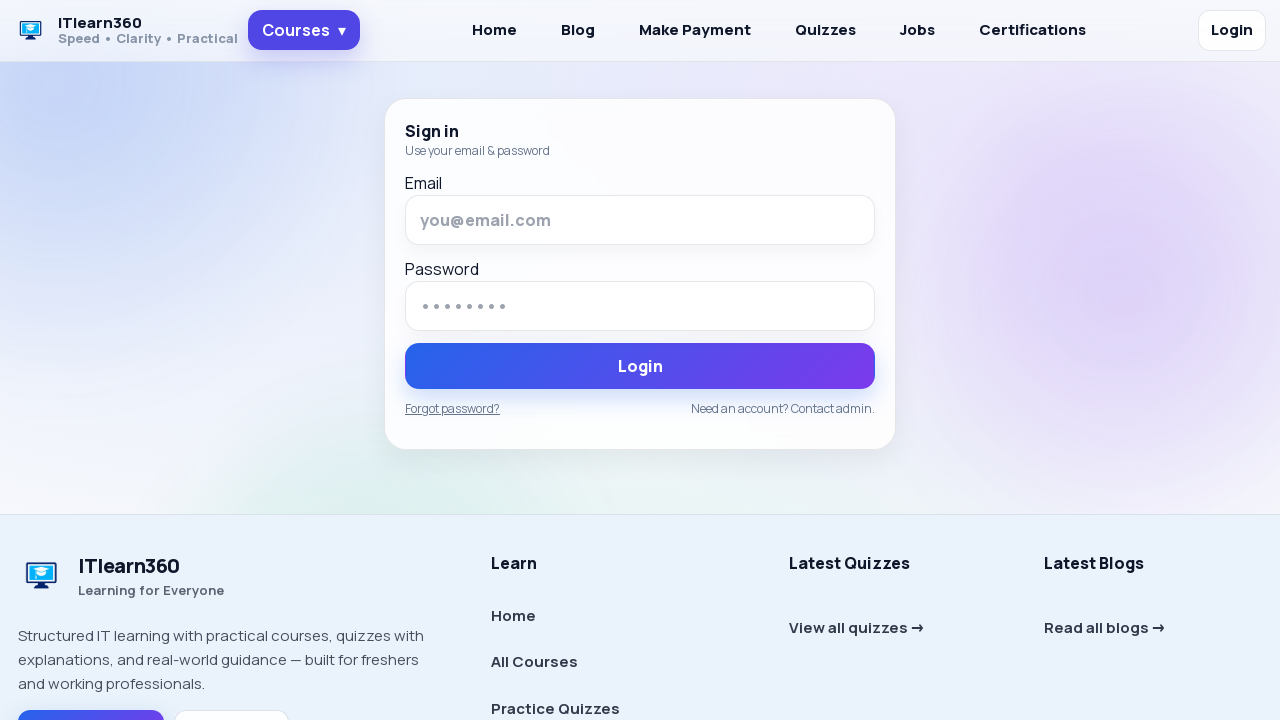

Navigated to get started page at https://www.itlearn360.com/get-started/
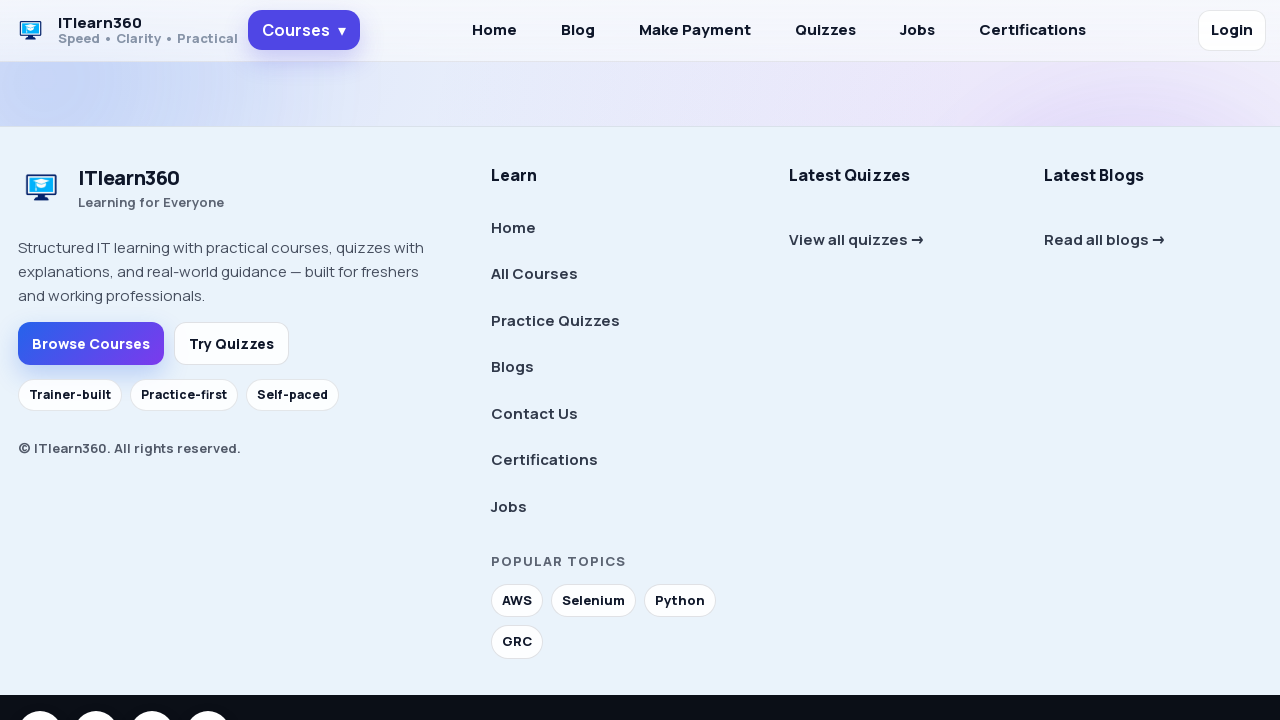

Refreshed the current page
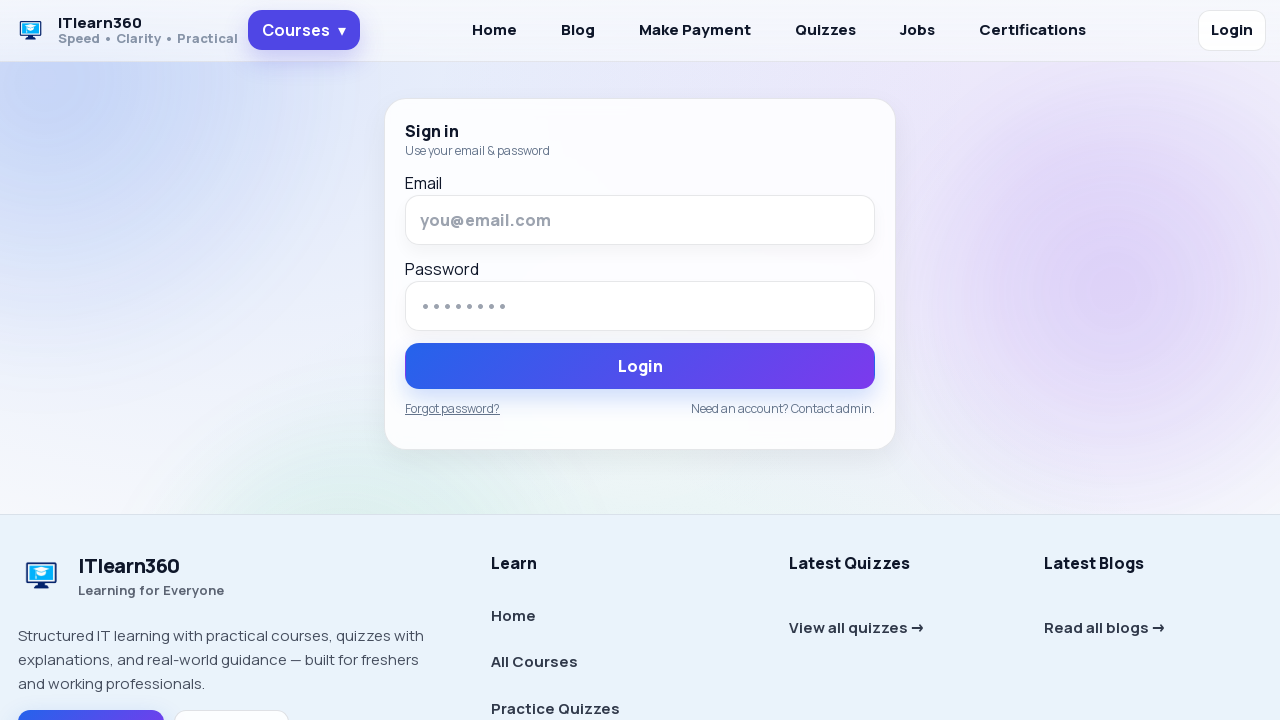

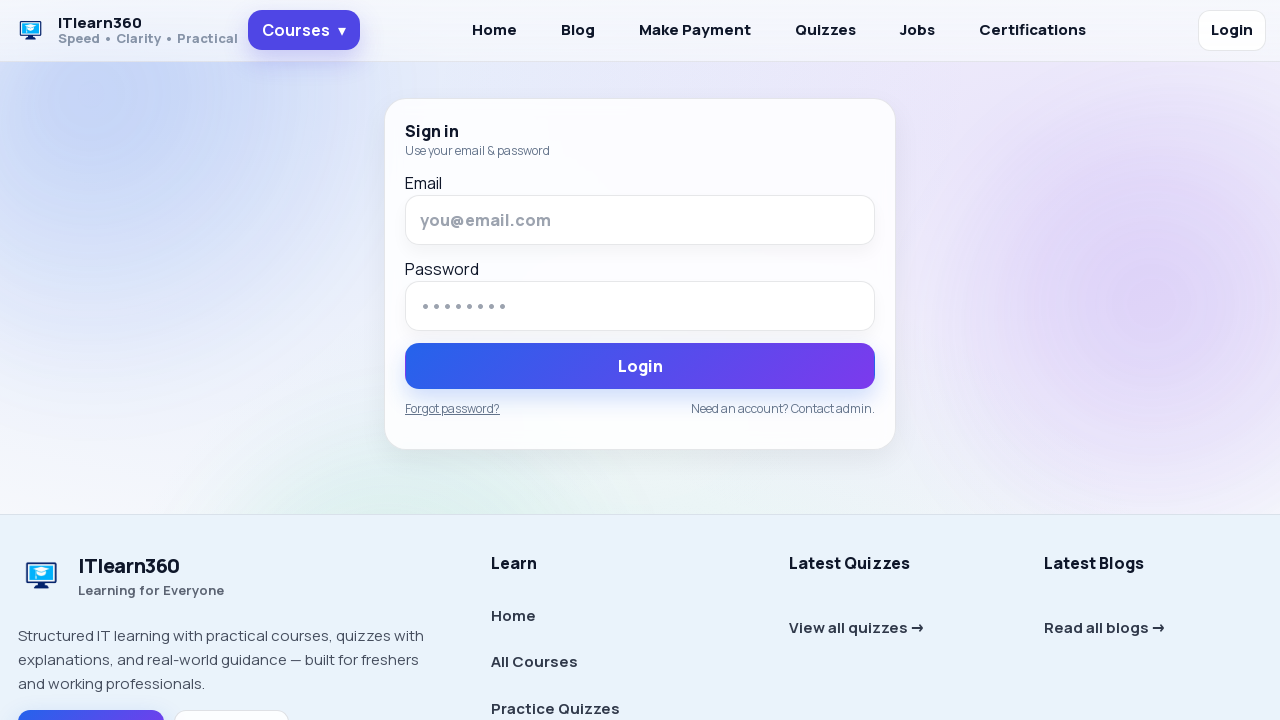